Tests the complete flight booking flow including selecting a flight and filling in personal information to complete the purchase

Starting URL: https://blazedemo.com/

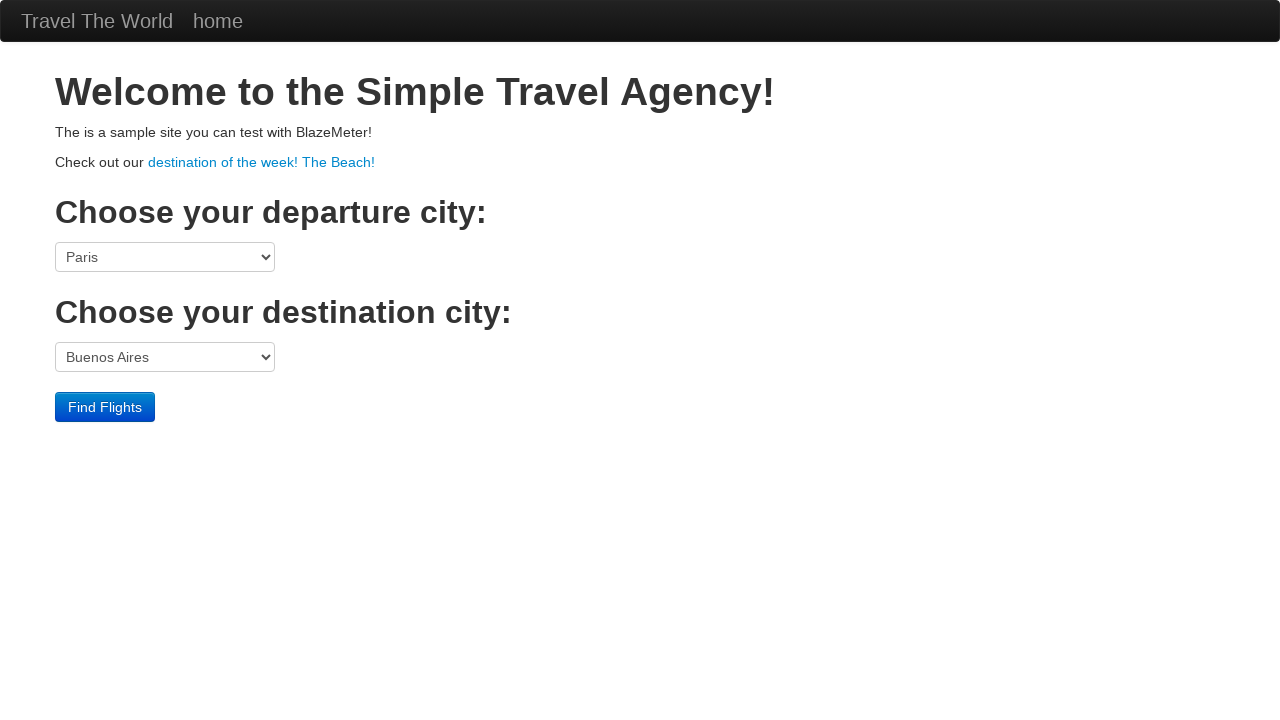

Selected Paris as departure city on select[name='fromPort']
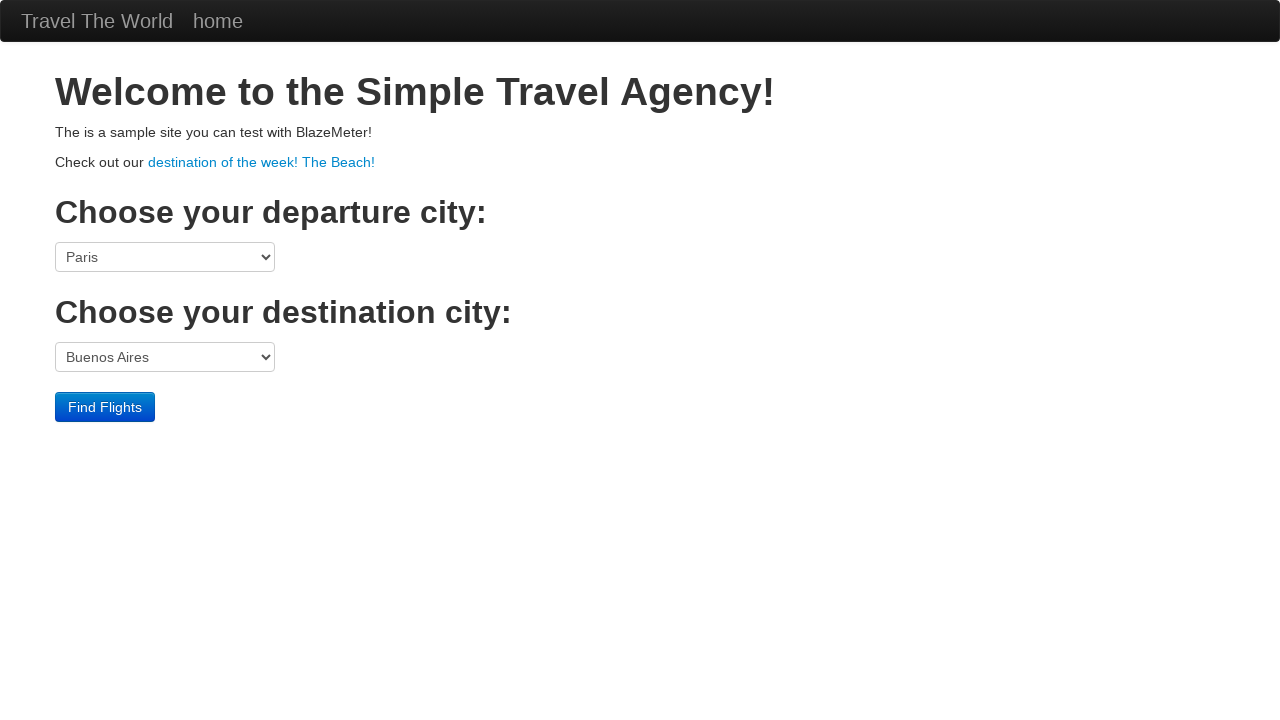

Selected Rome as destination city on select[name='toPort']
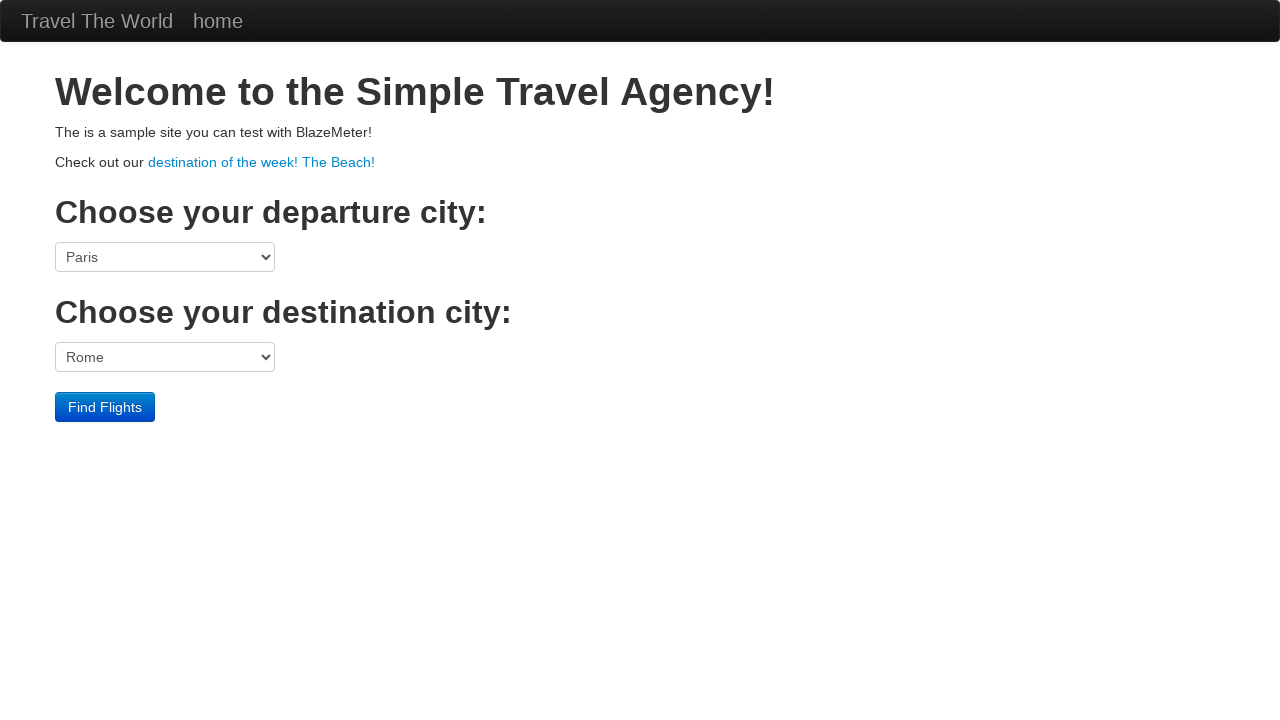

Clicked Find Flights button at (105, 407) on input[type='submit']
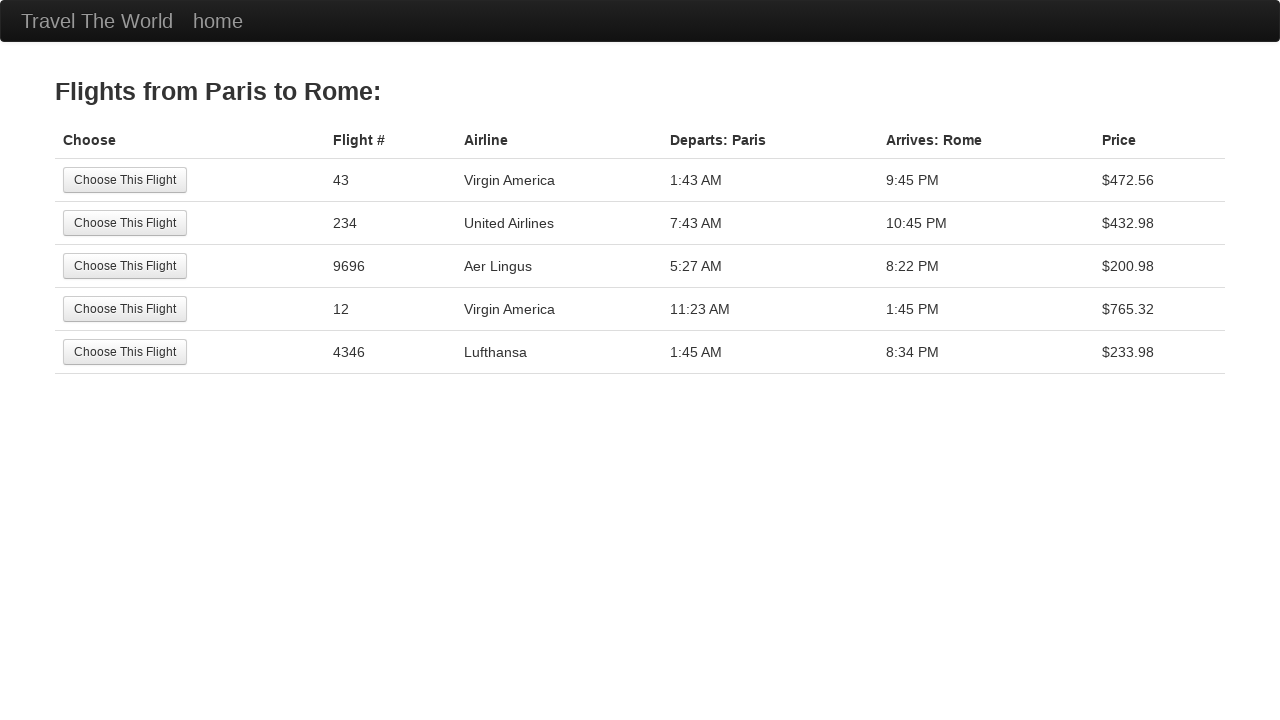

Selected first available flight at (125, 180) on input[value='Choose This Flight']
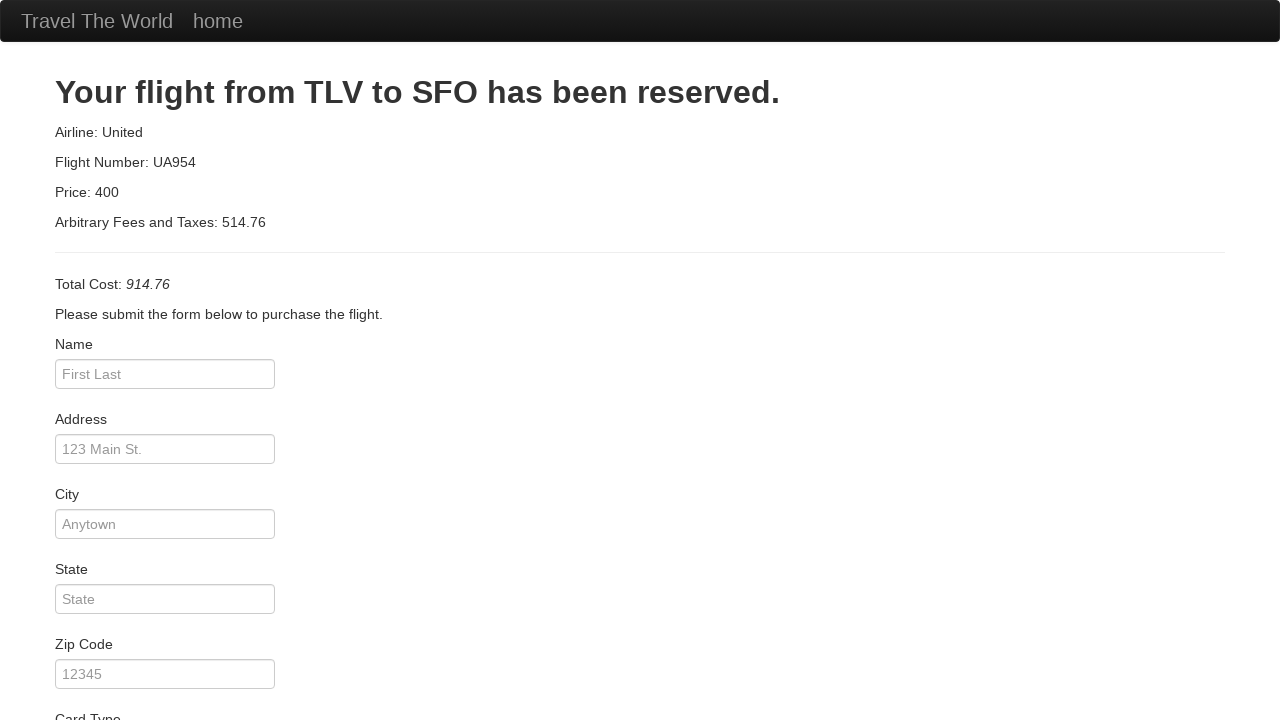

Entered customer name 'Tron Ho' on input[name='inputName']
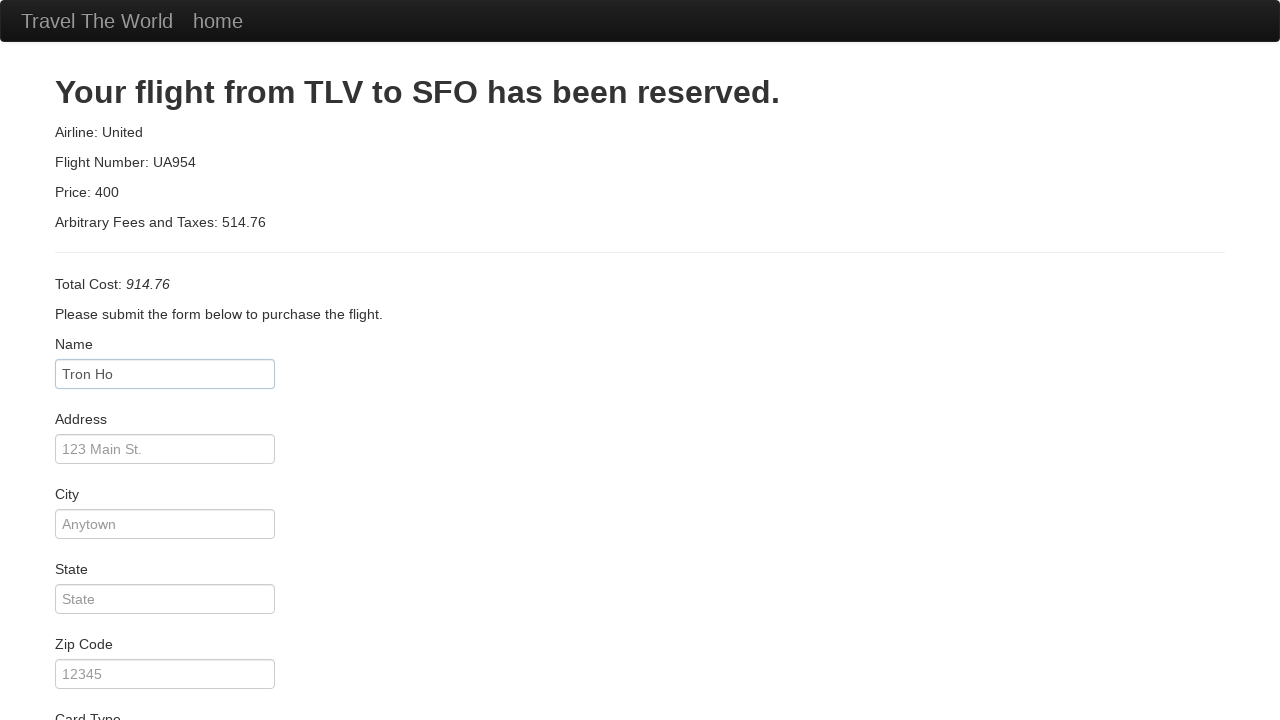

Entered address '364 Cong Hoa' on input[name='address']
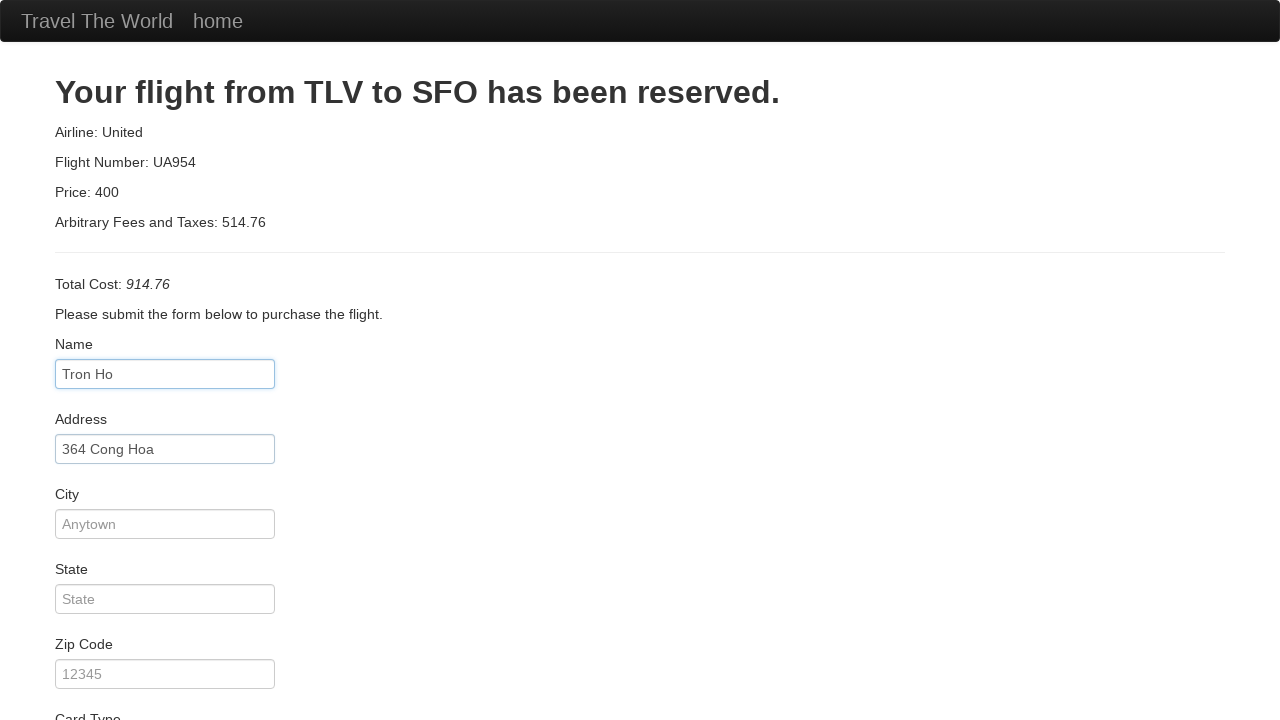

Selected Visa as payment card type on select[name='cardType']
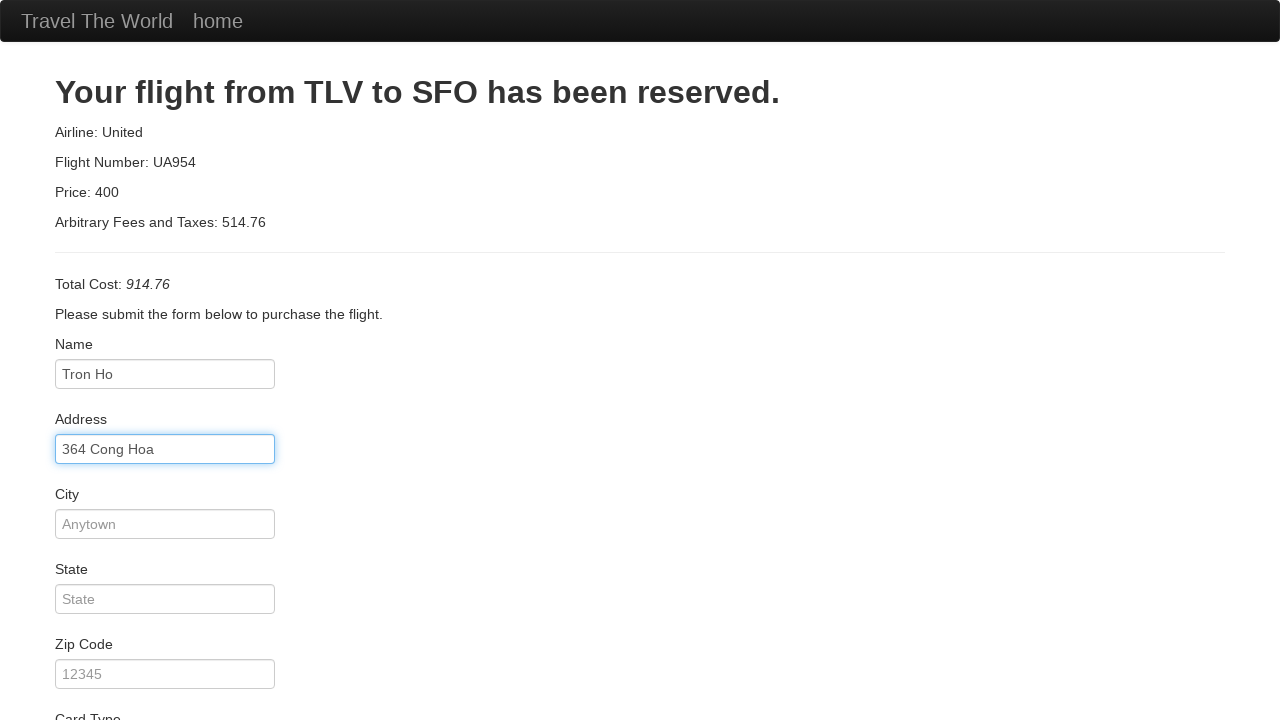

Checked 'Remember Me' checkbox at (62, 656) on input[name='rememberMe']
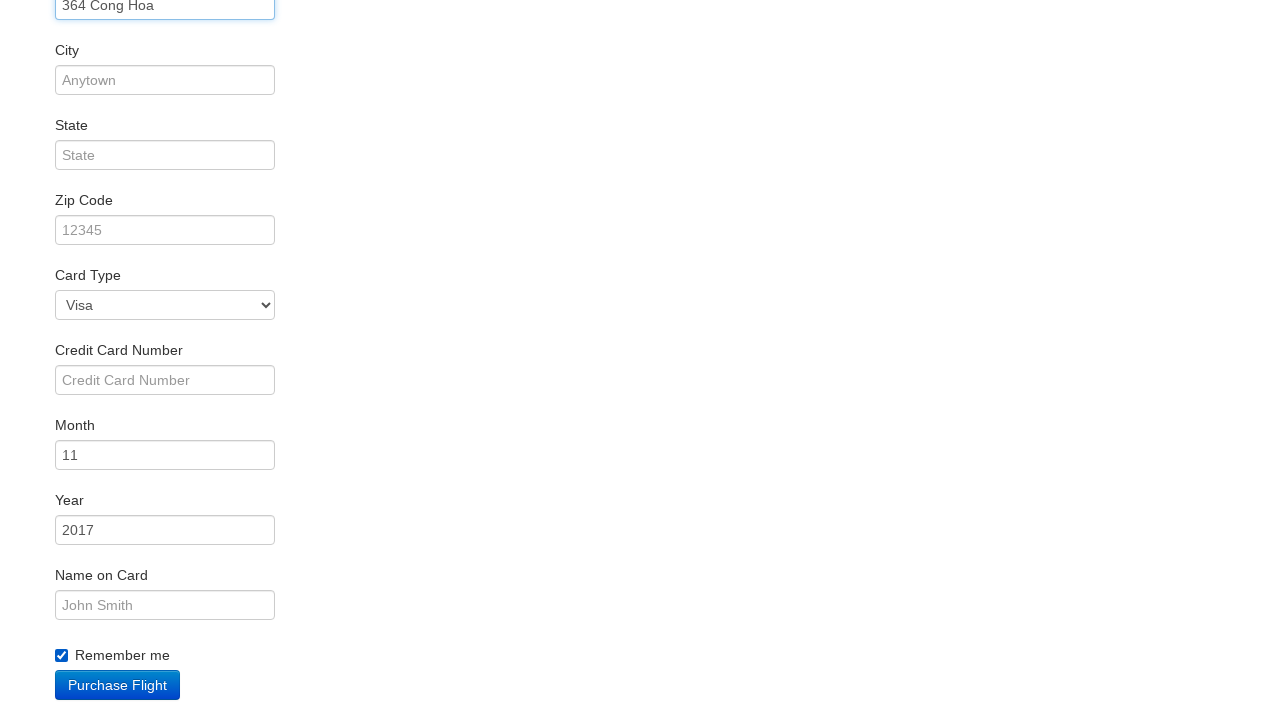

Clicked Purchase Flight button to complete booking at (118, 685) on input[value='Purchase Flight']
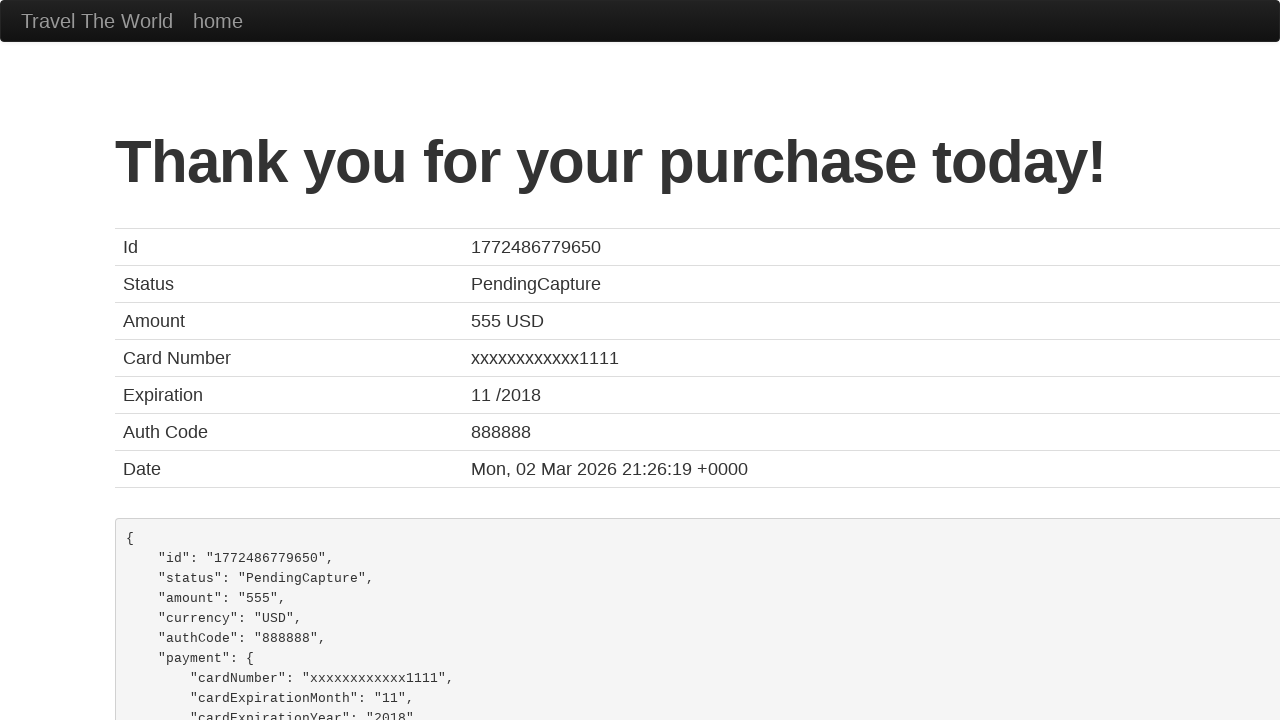

Navigated to confirmation page, booking completed successfully
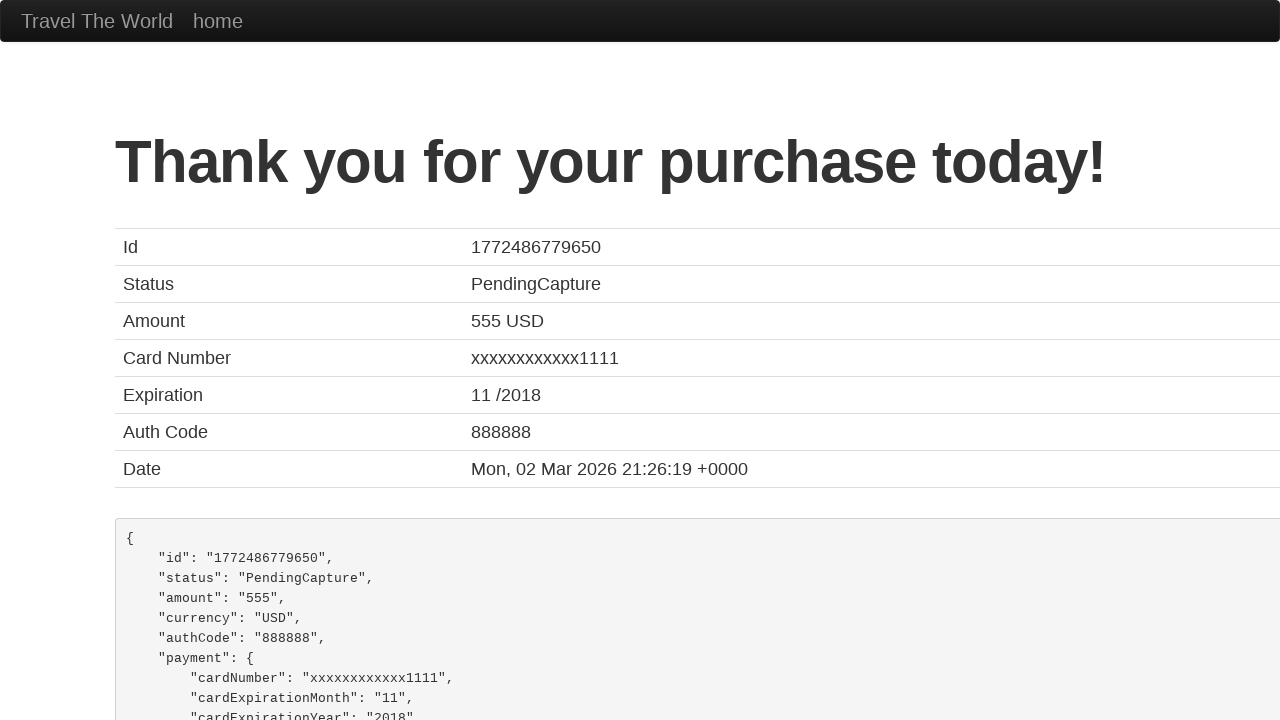

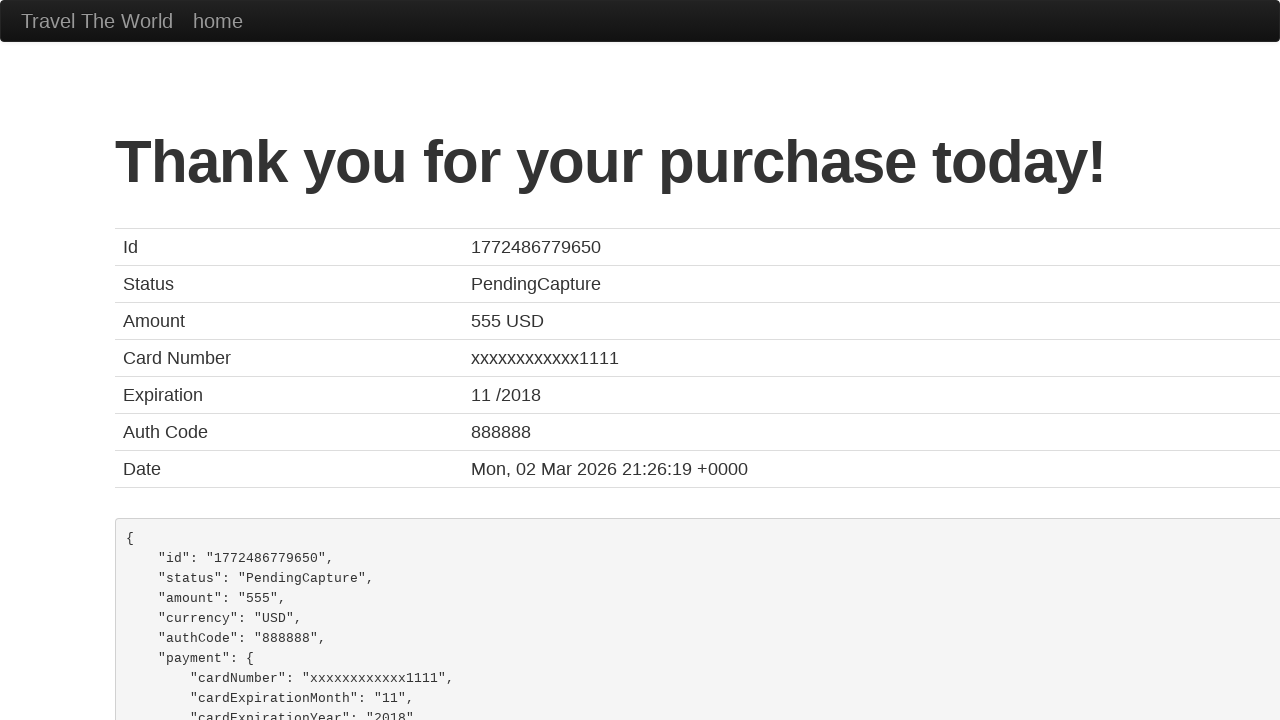